Tests that a textarea is visible and enabled but not editable when the editable option is unchecked

Starting URL: http://uitestingplayground.com

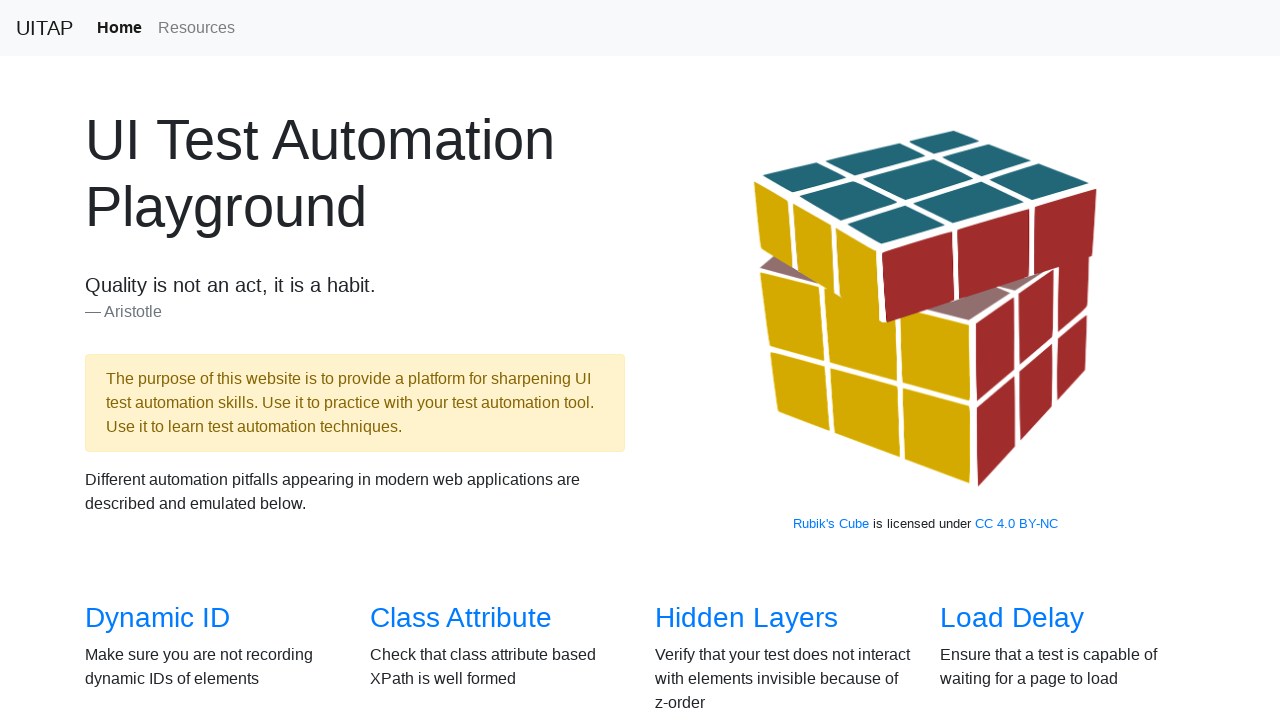

Clicked link to navigate to autowait page at (716, 501) on [href="/autowait"]
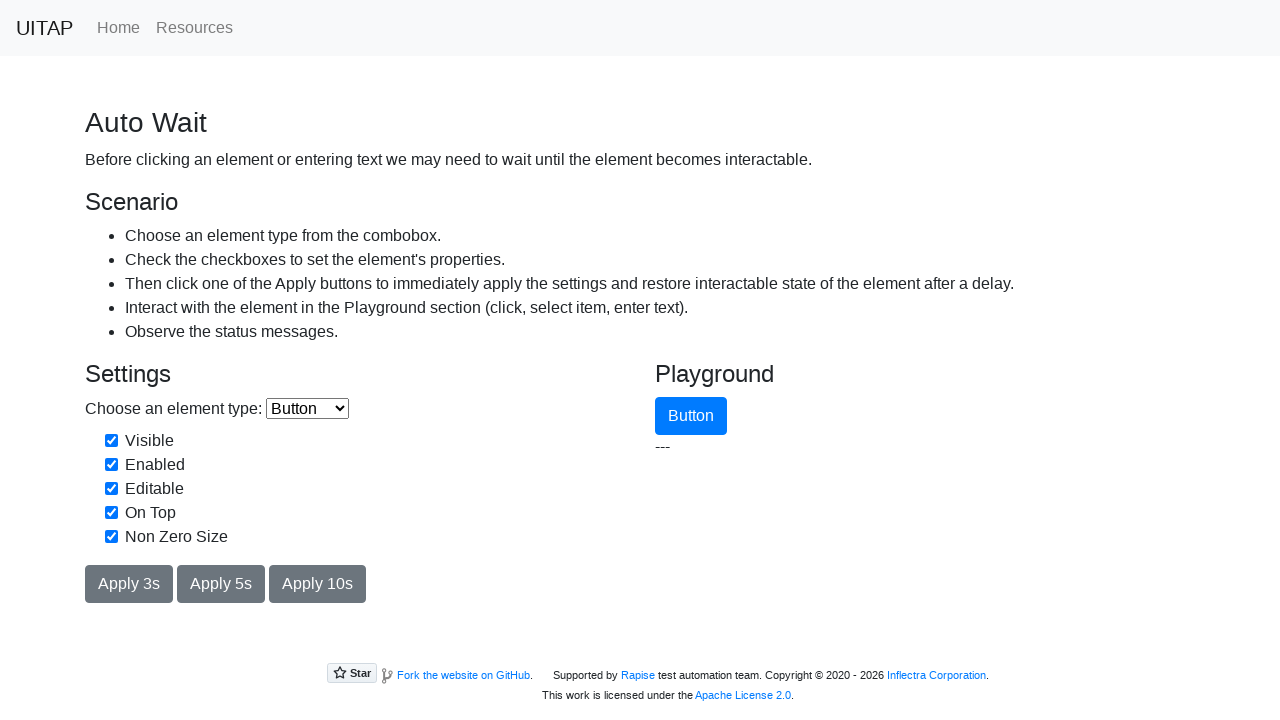

Auto Wait page header loaded
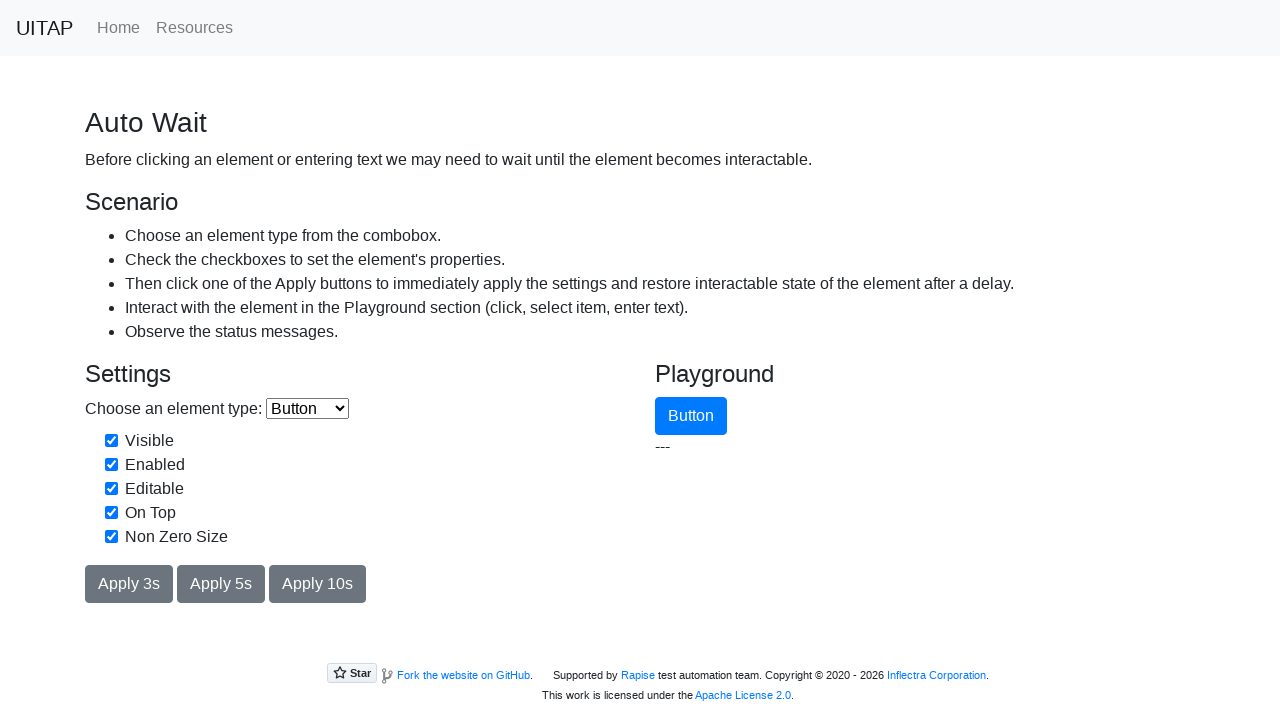

Selected 'Textarea' from dropdown on select
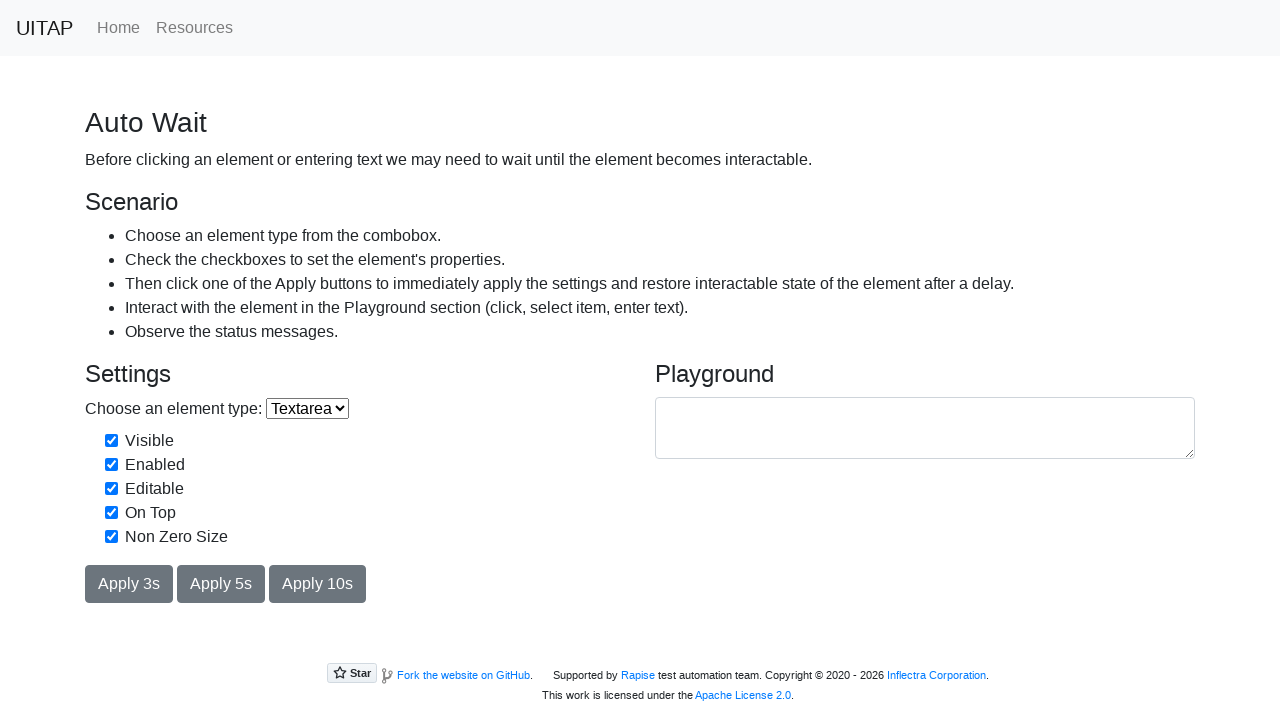

Checked 'Visible' option on internal:label="Visible"i
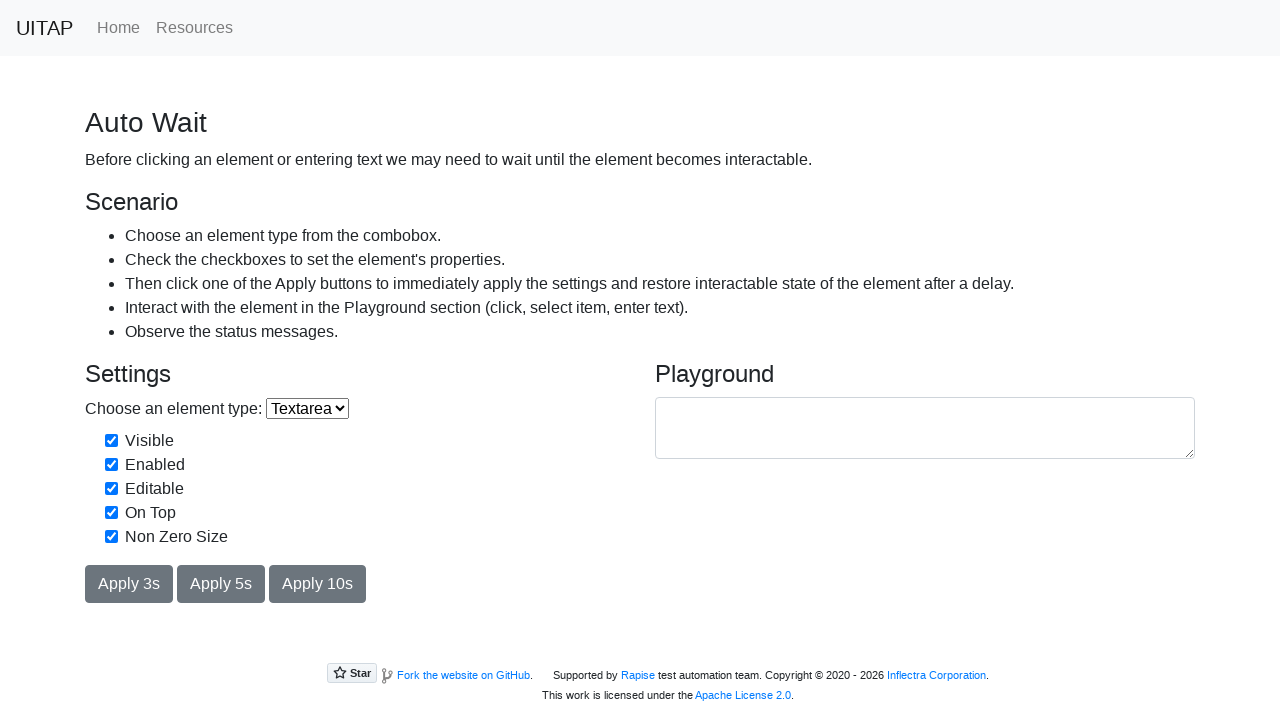

Checked 'Enabled' option on internal:label="Enabled"i
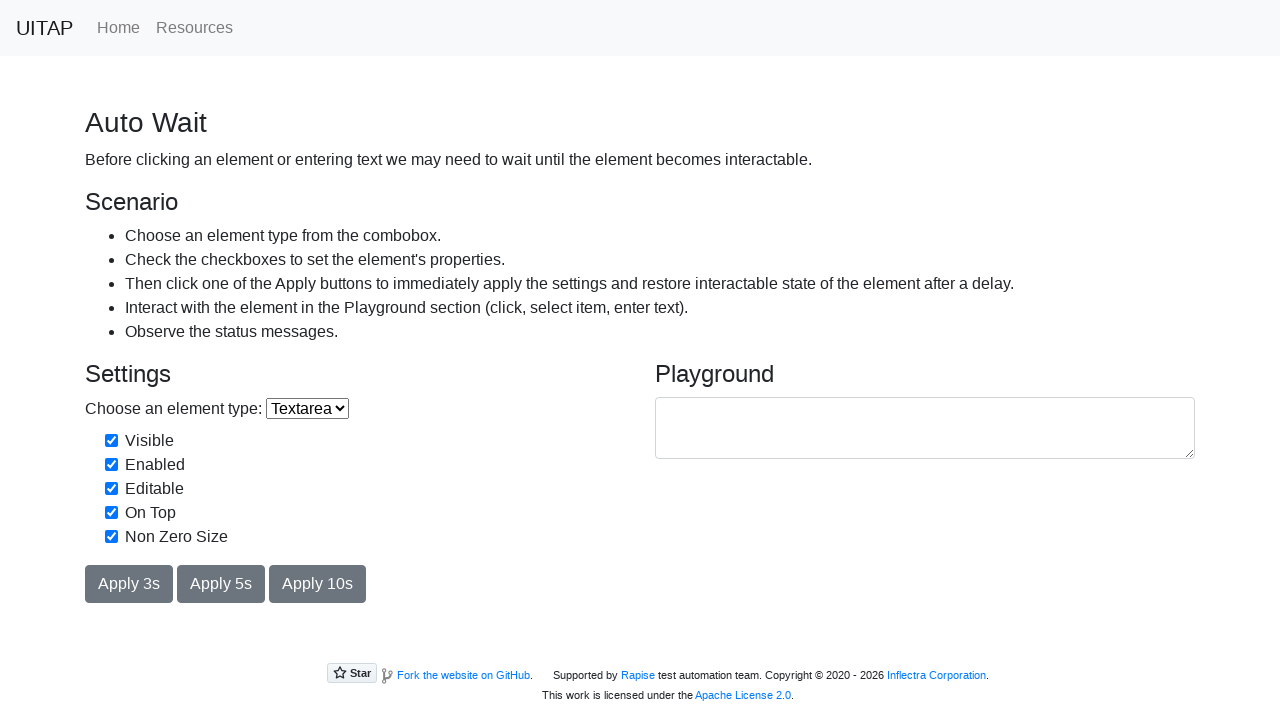

Unchecked 'Editable' option at (112, 488) on internal:label="Editable"i
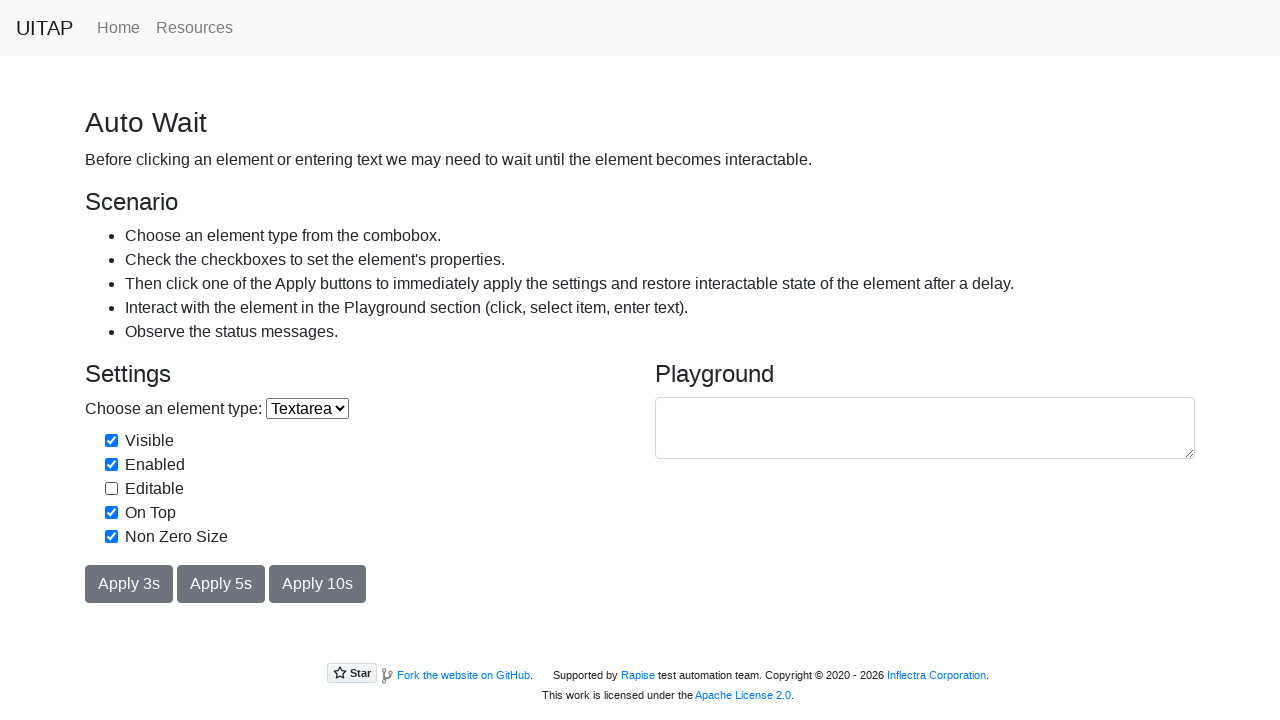

Clicked 'Apply 3s' button at (129, 584) on internal:role=button[name="Apply 3s"i]
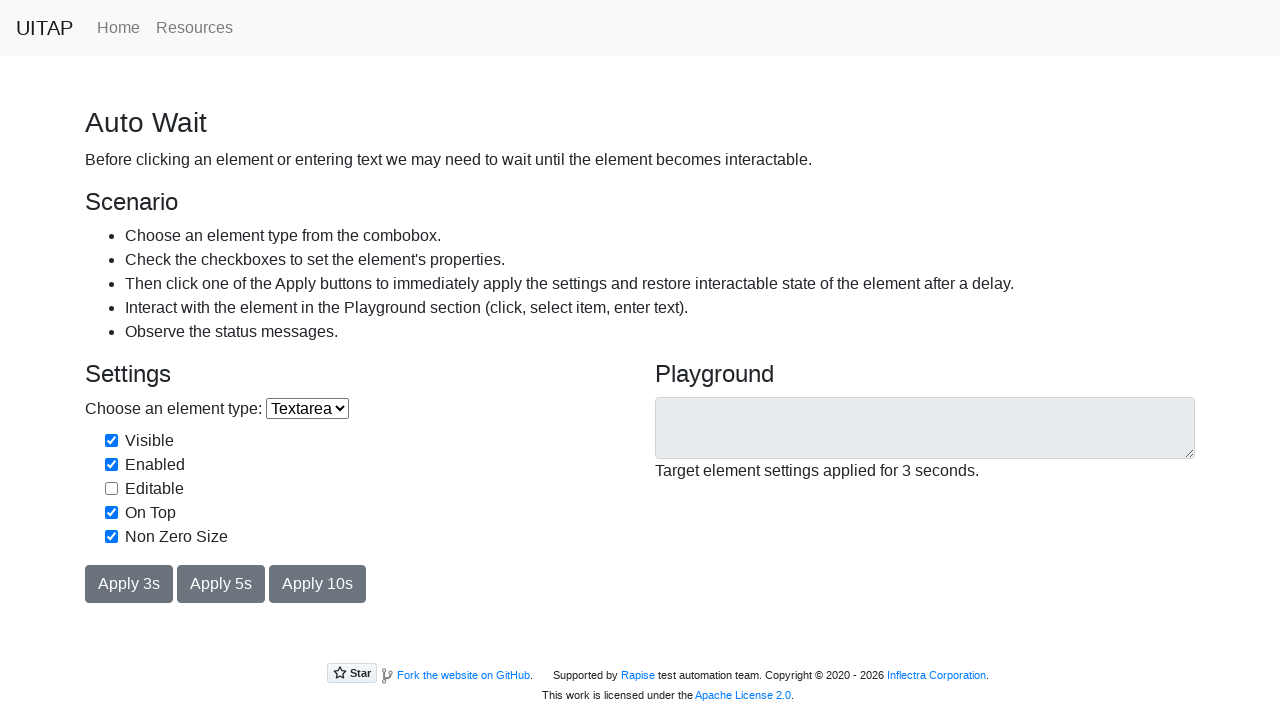

Waited 1 second for page to stabilize
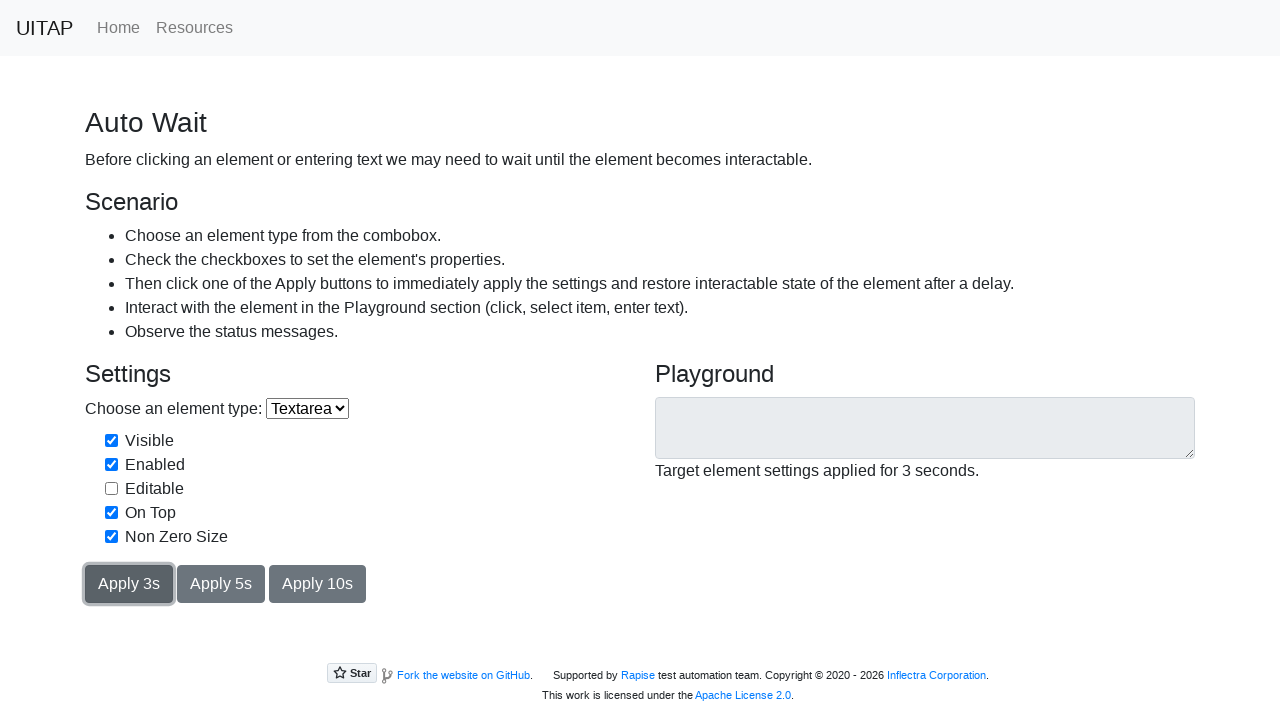

Verified textarea with id 'target' exists on page
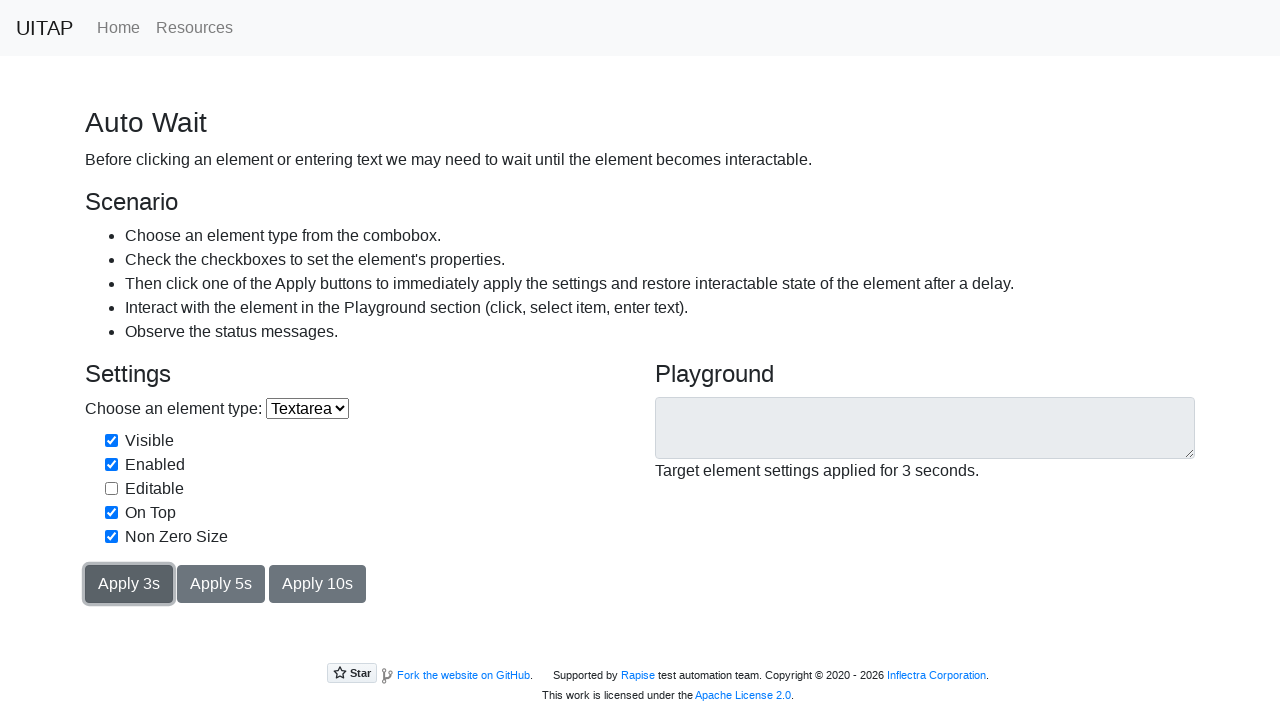

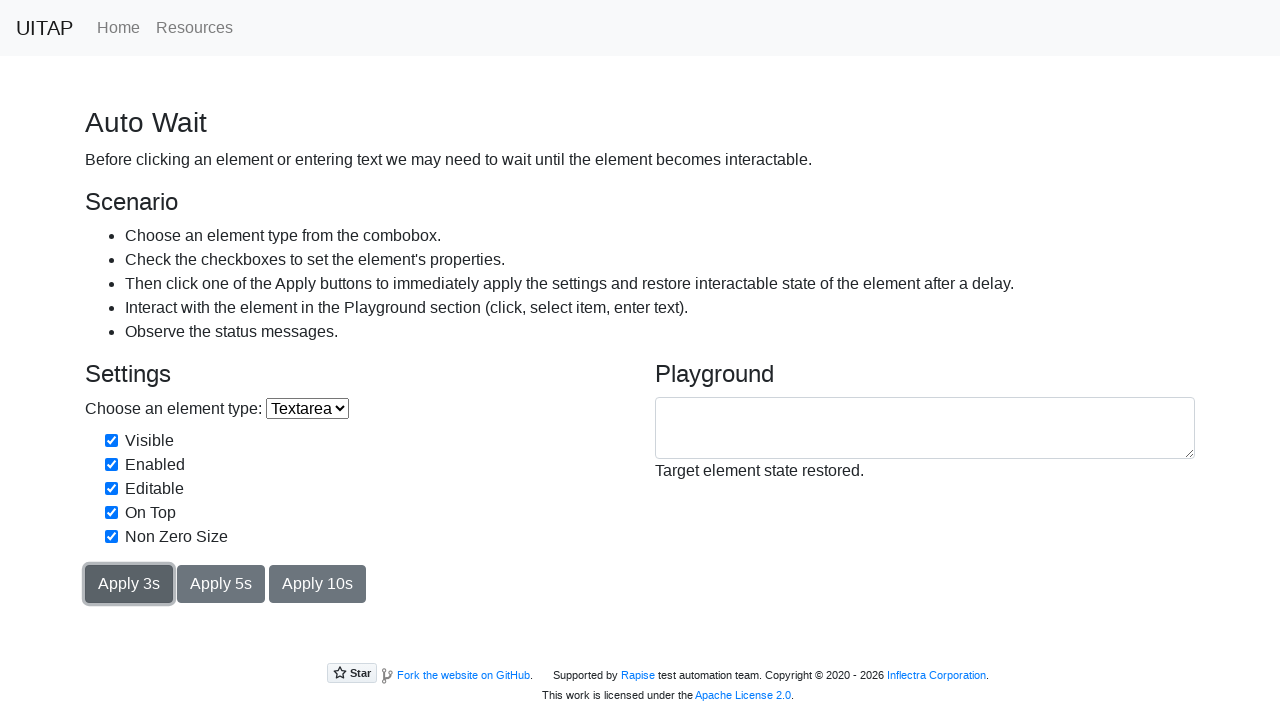